Tests filtering to display only completed todo items by clicking the Completed filter link

Starting URL: https://demo.playwright.dev/todomvc

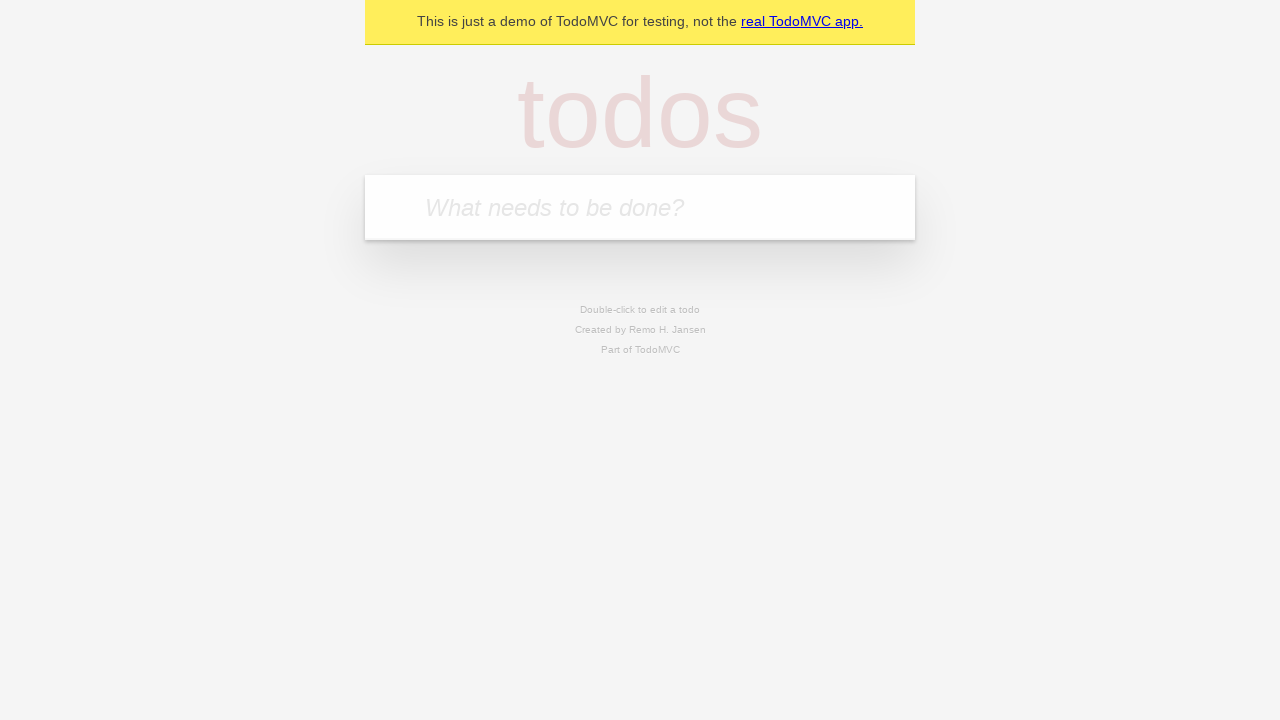

Filled todo input with 'buy some cheese' on internal:attr=[placeholder="What needs to be done?"i]
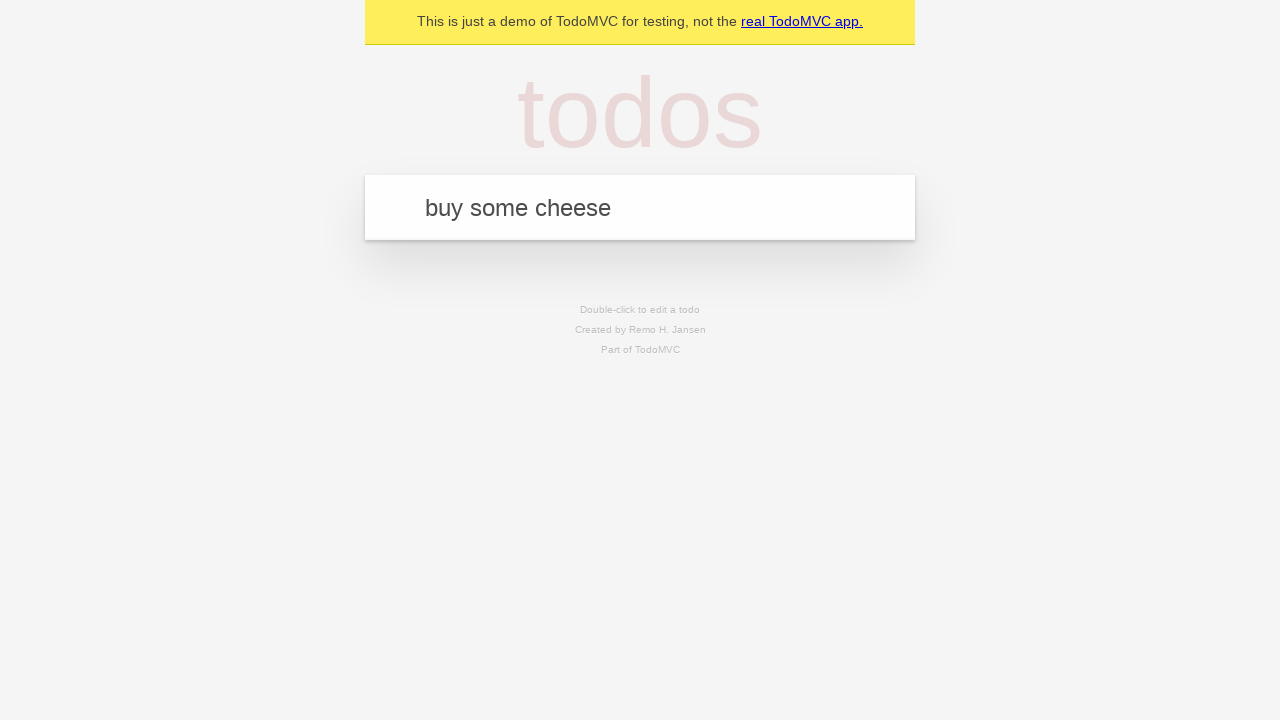

Pressed Enter to create first todo on internal:attr=[placeholder="What needs to be done?"i]
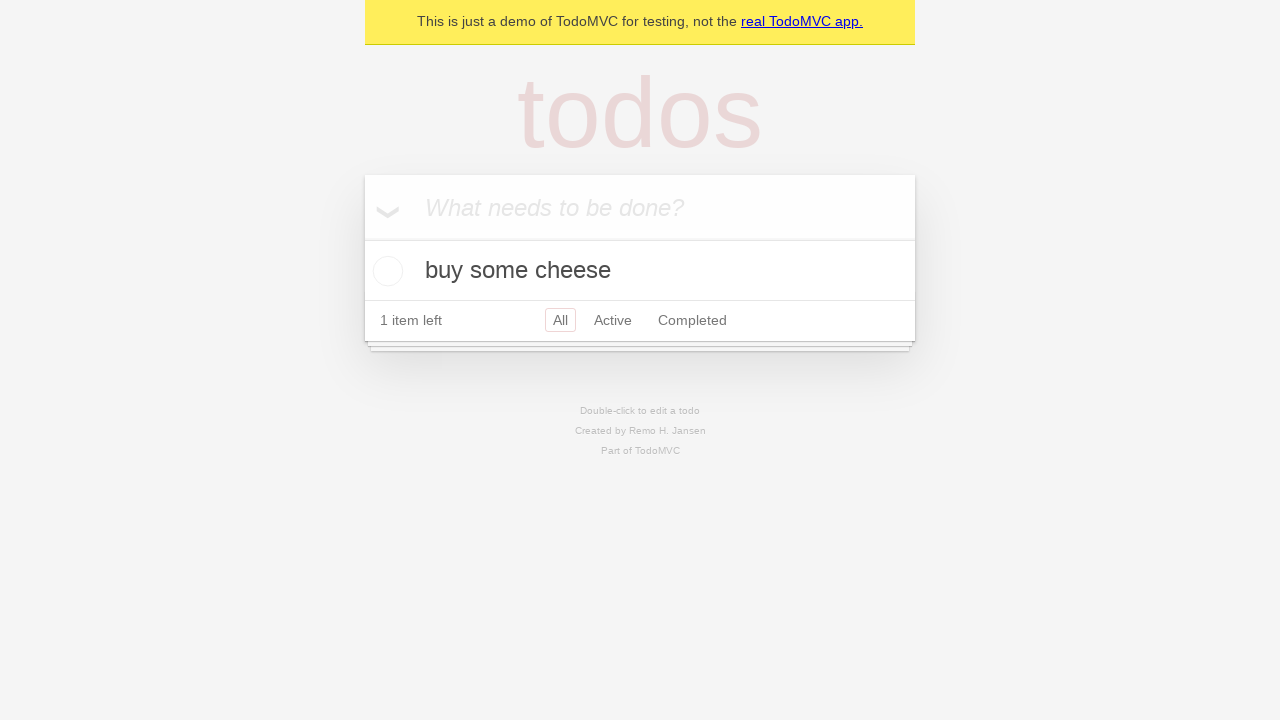

Filled todo input with 'feed the cat' on internal:attr=[placeholder="What needs to be done?"i]
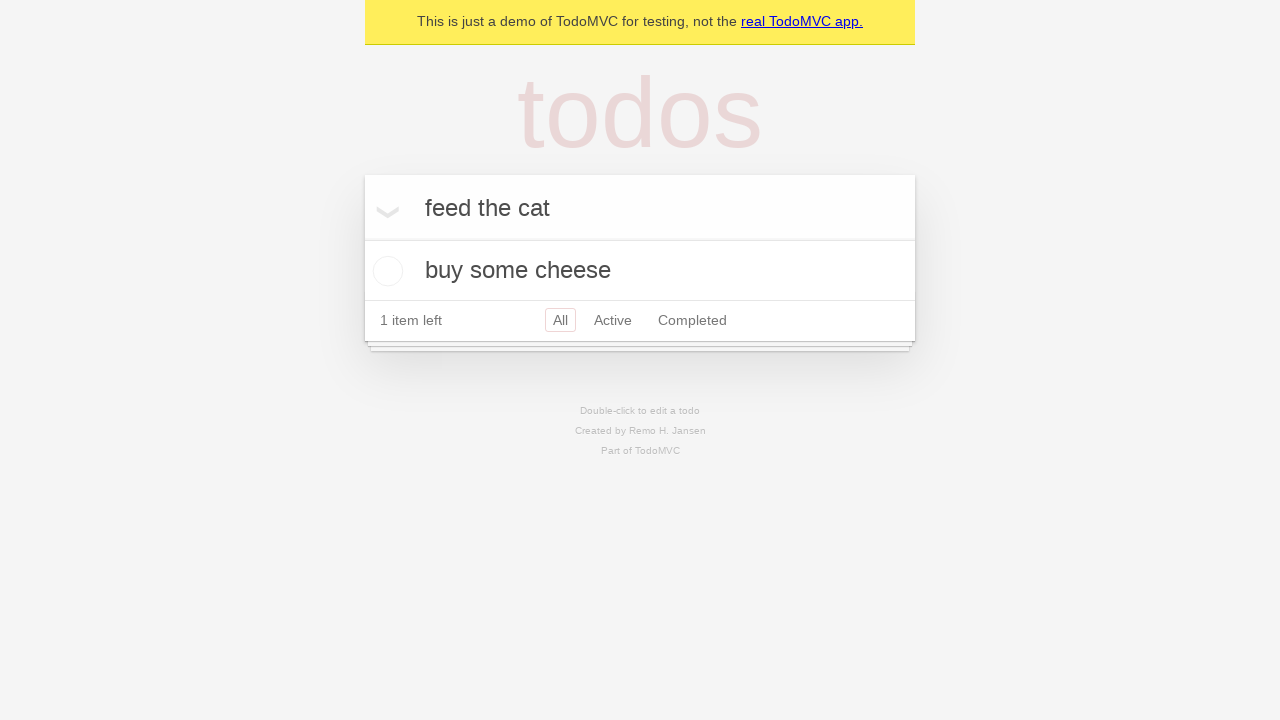

Pressed Enter to create second todo on internal:attr=[placeholder="What needs to be done?"i]
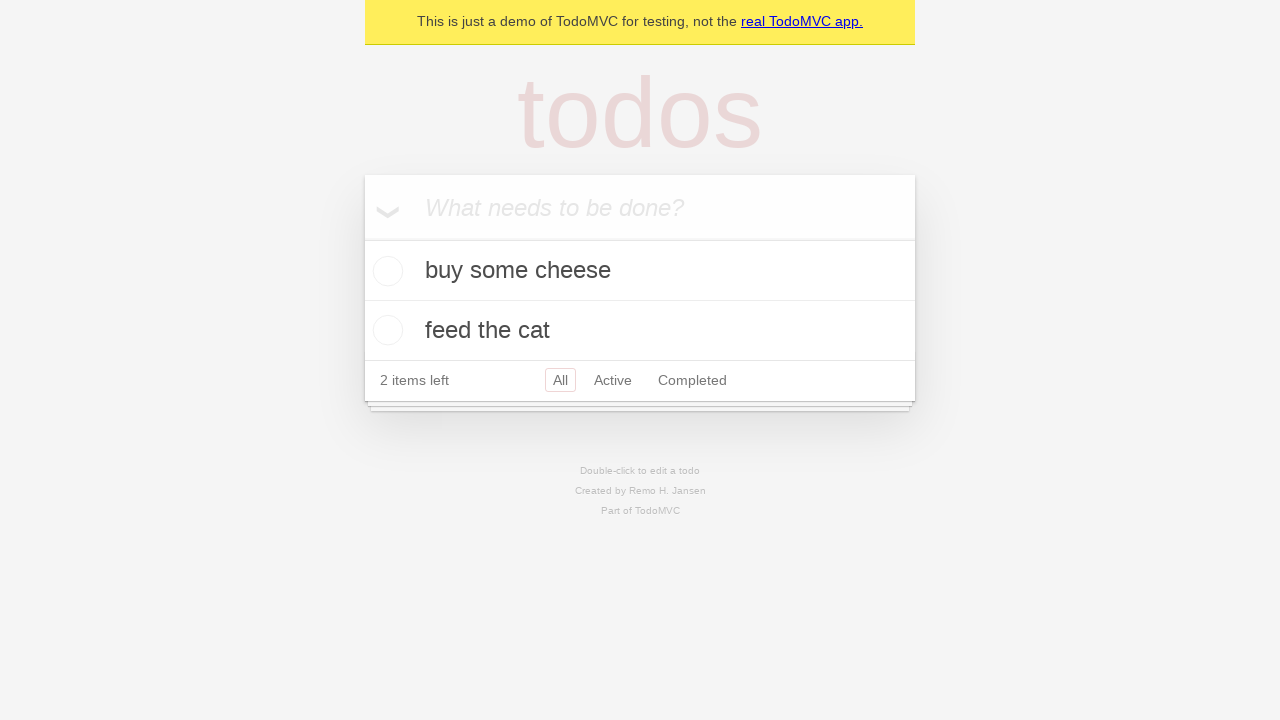

Filled todo input with 'book a doctors appointment' on internal:attr=[placeholder="What needs to be done?"i]
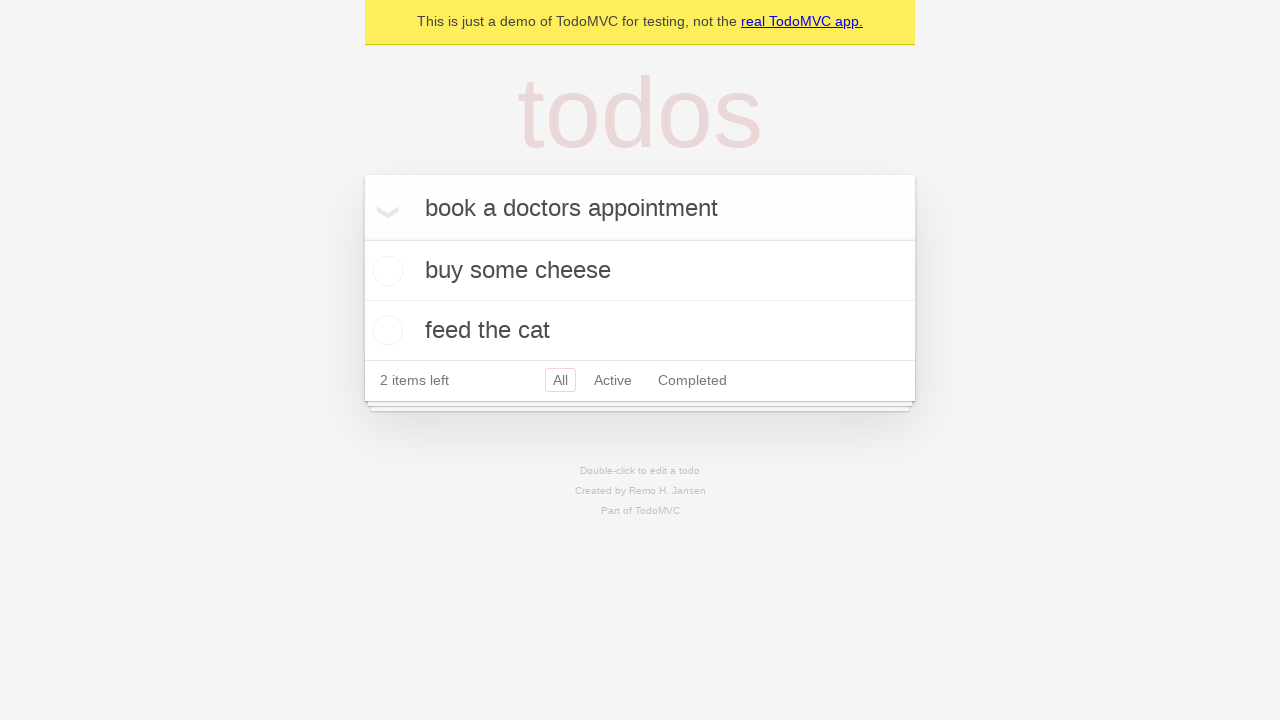

Pressed Enter to create third todo on internal:attr=[placeholder="What needs to be done?"i]
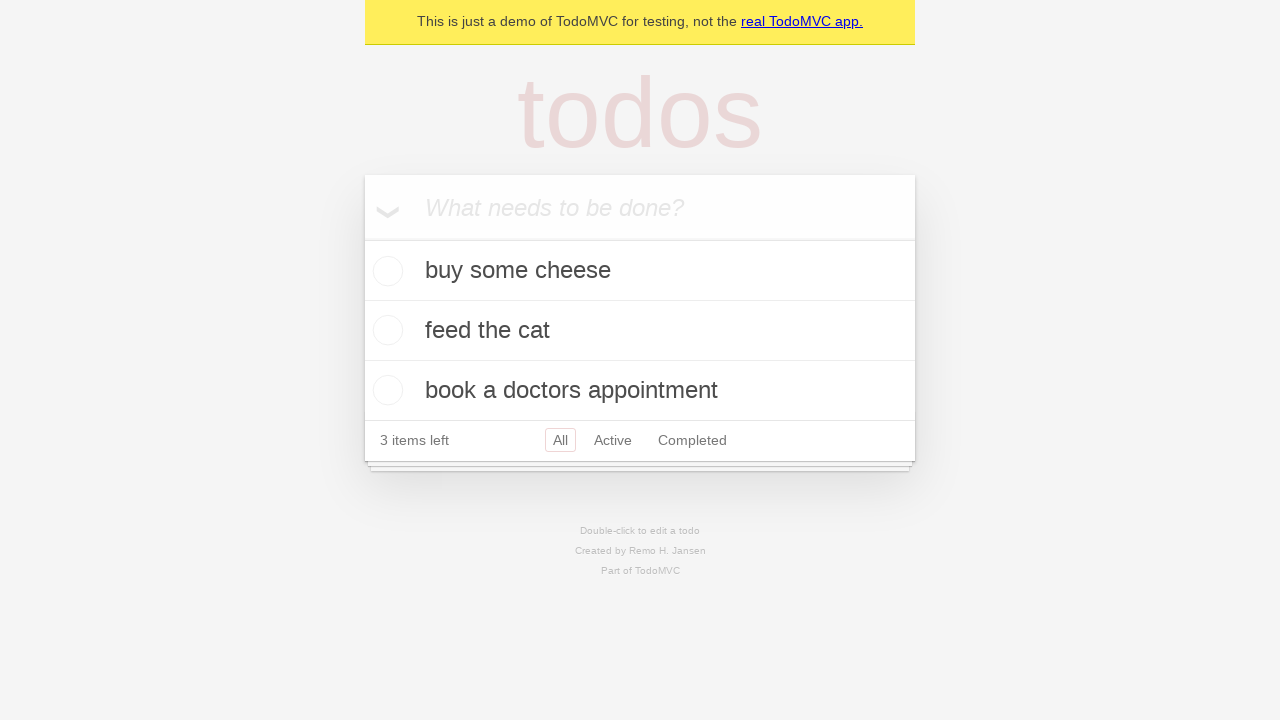

Waited for all 3 todos to be created
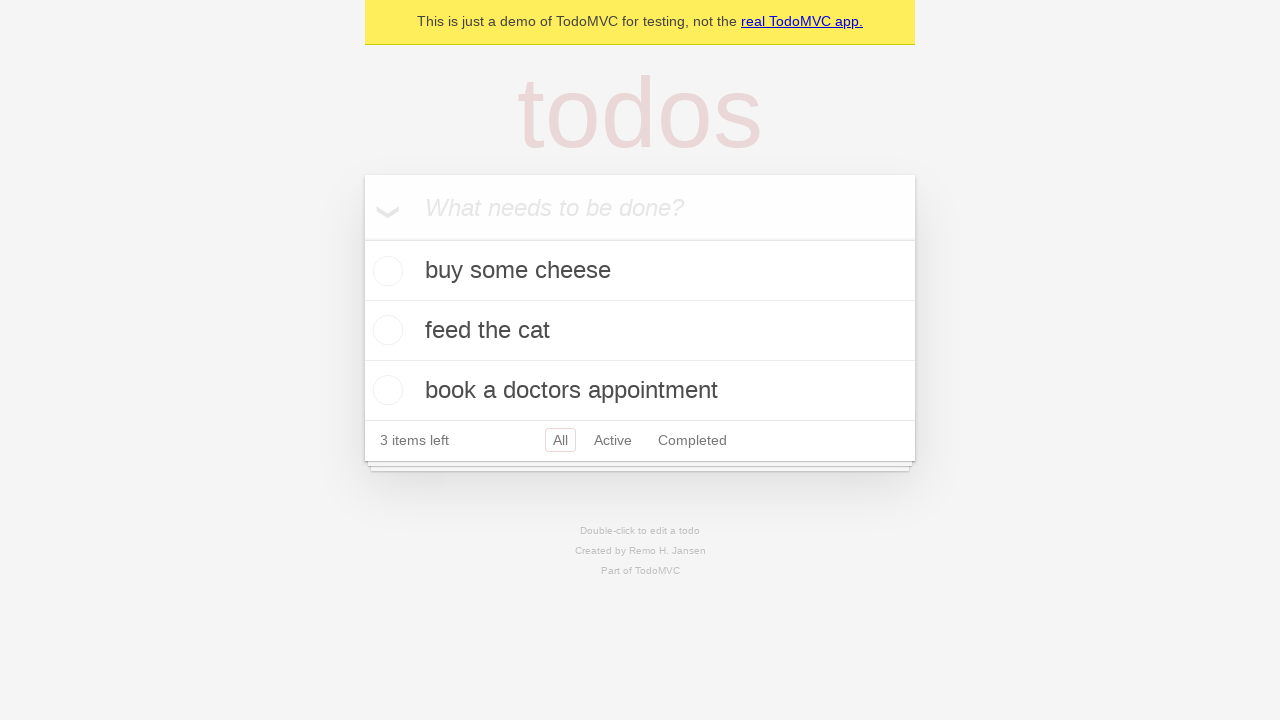

Checked the second todo item 'feed the cat' at (385, 330) on internal:testid=[data-testid="todo-item"s] >> nth=1 >> internal:role=checkbox
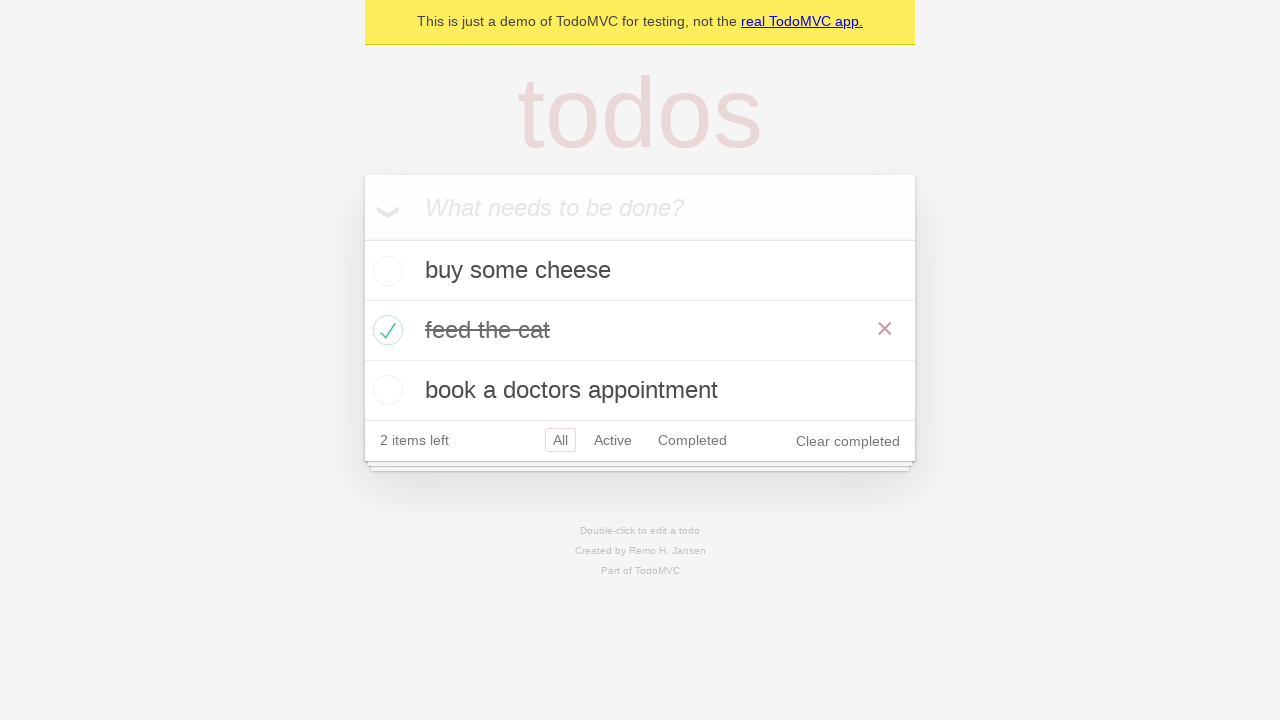

Clicked the Completed filter link at (692, 440) on internal:role=link[name="Completed"i]
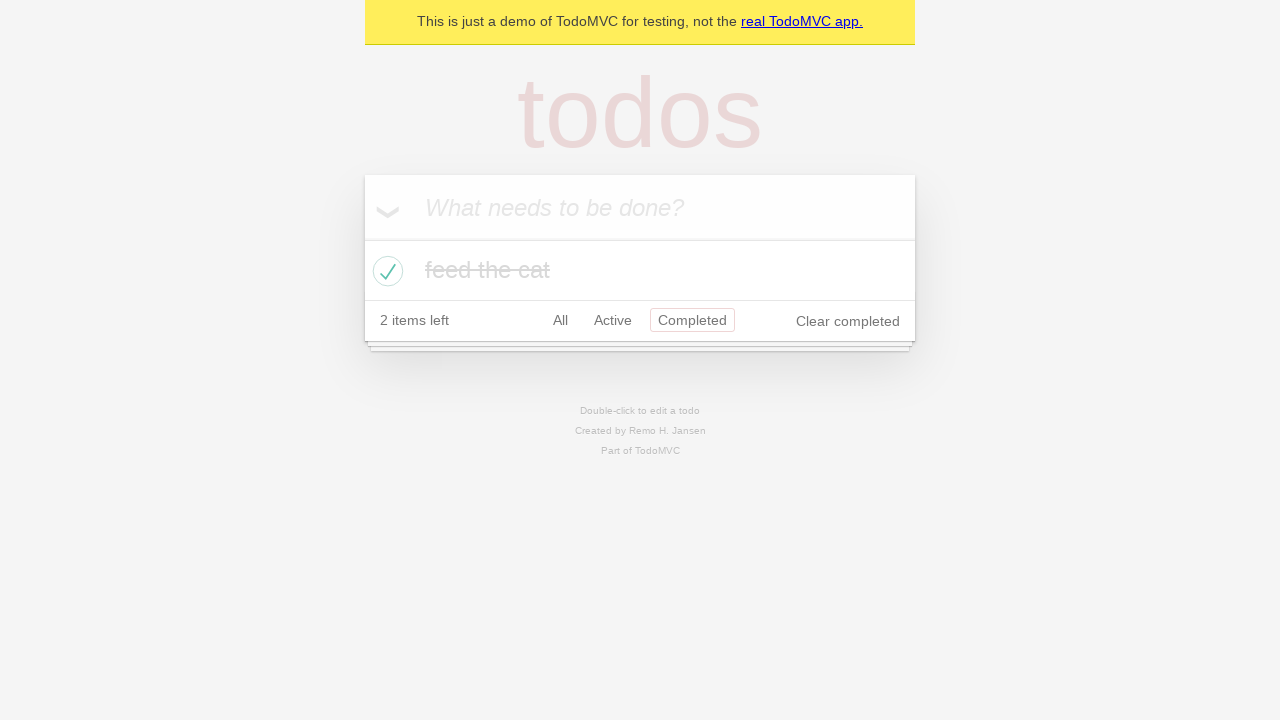

Waited for filtered view to display only 1 completed item
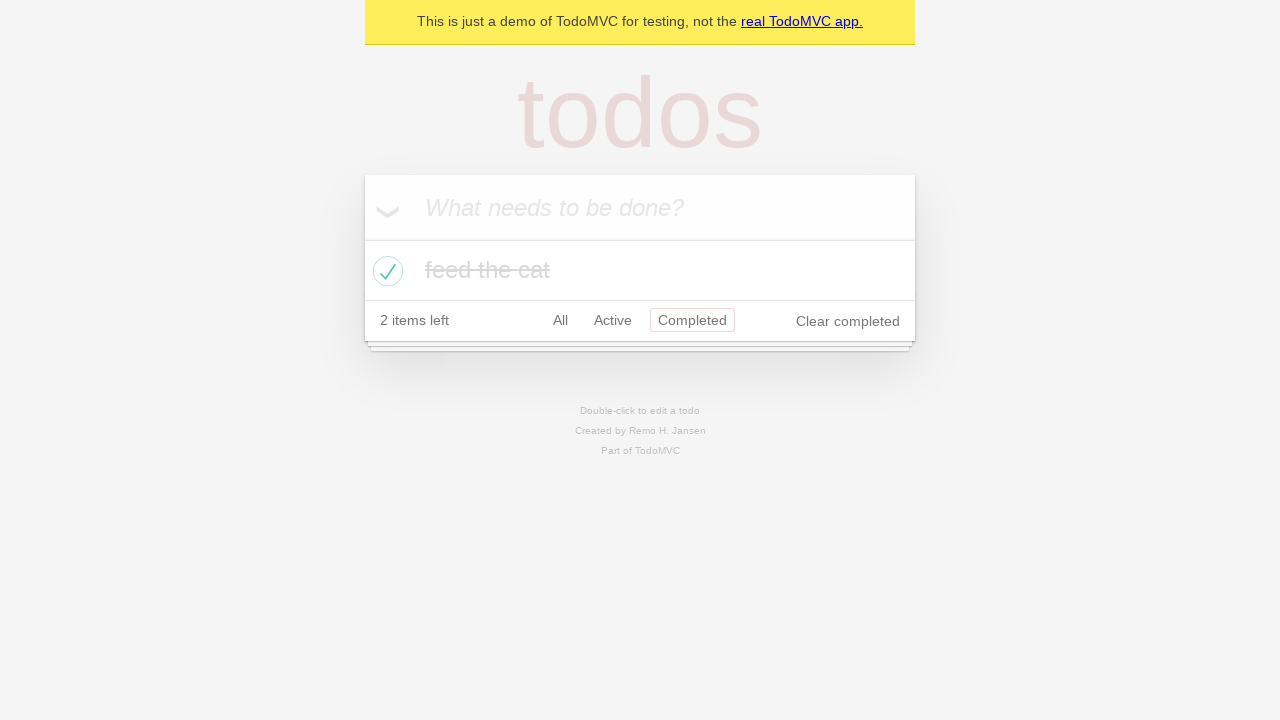

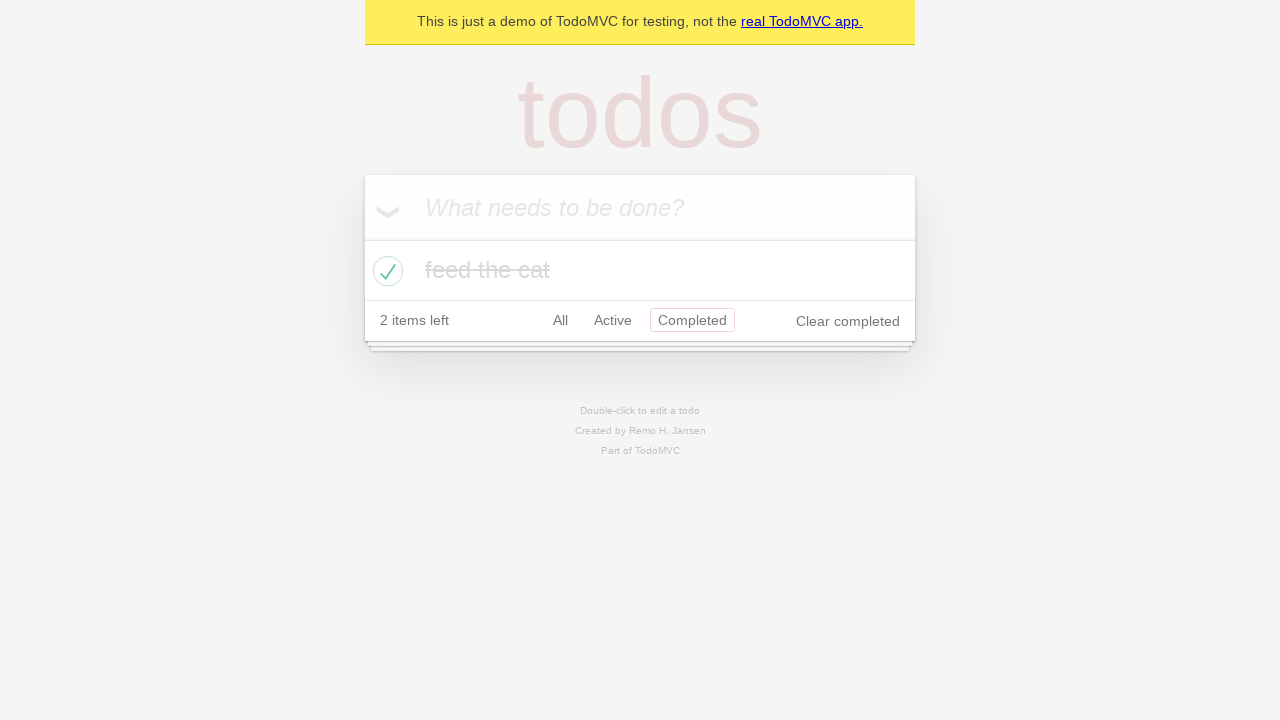